Navigates to YouTube homepage and then to YouTube Shorts section

Starting URL: https://www.youtube.com/

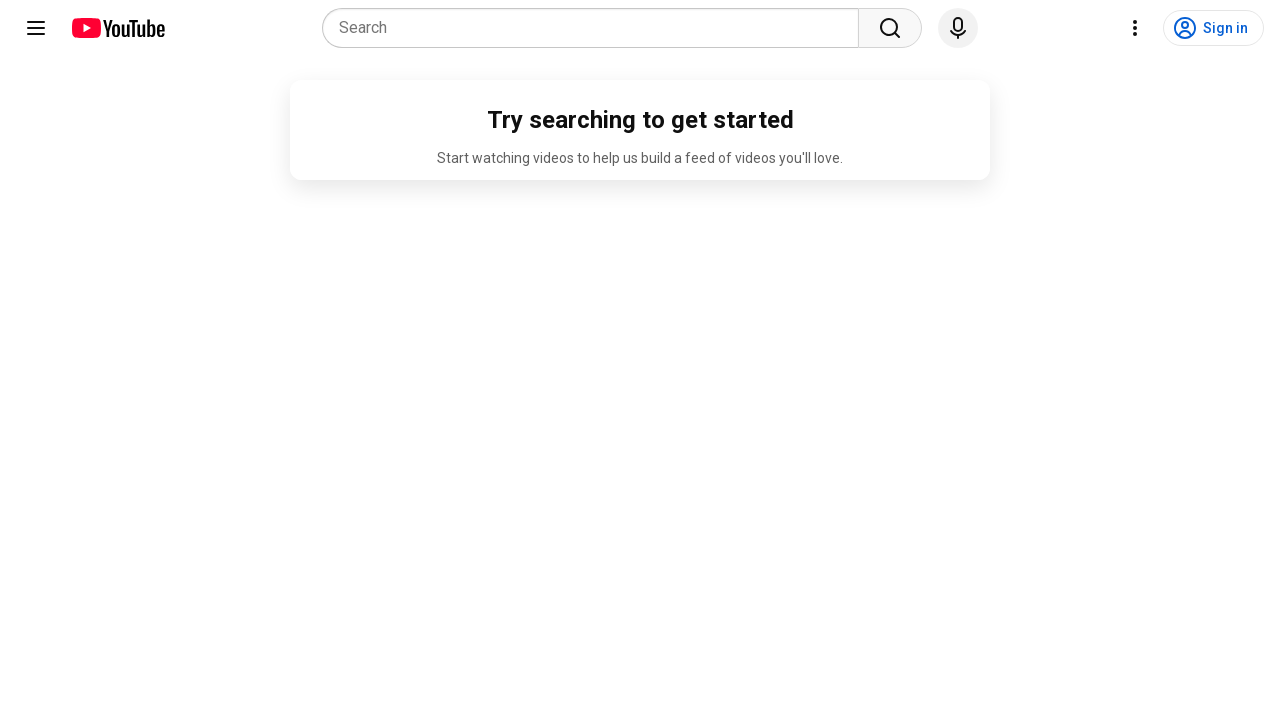

Navigated to YouTube Shorts section
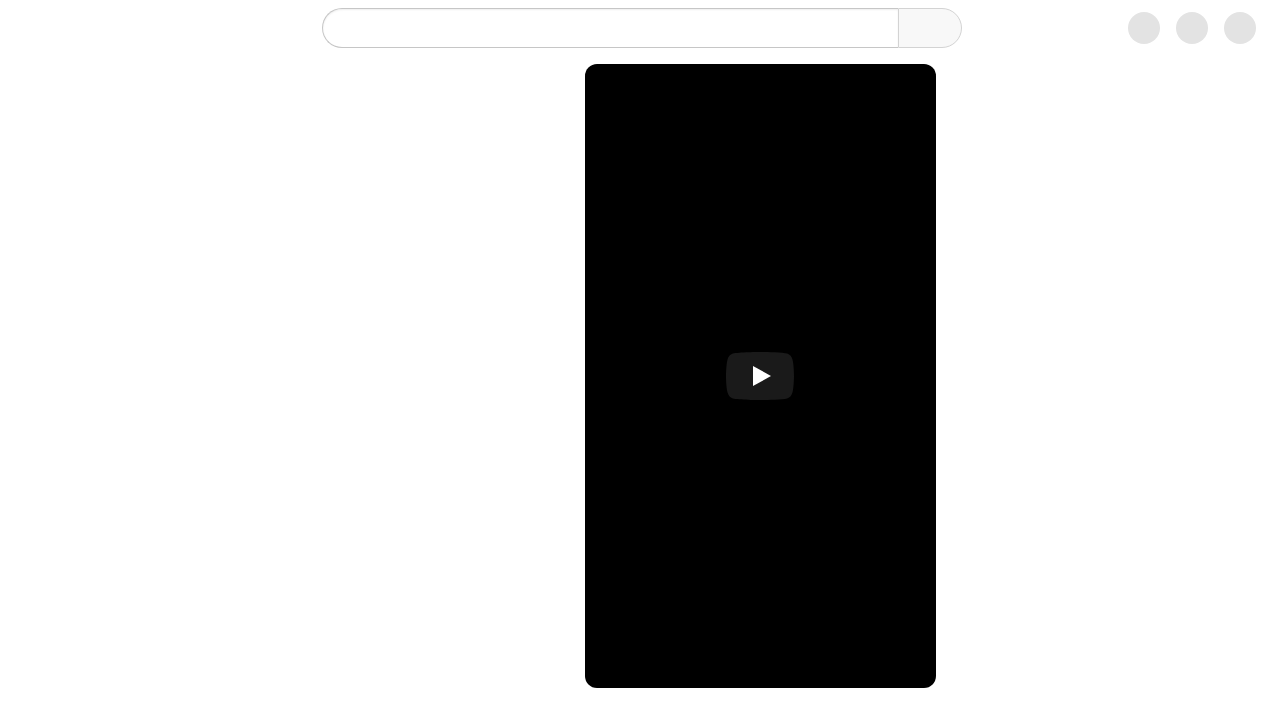

YouTube Shorts page loaded (networkidle)
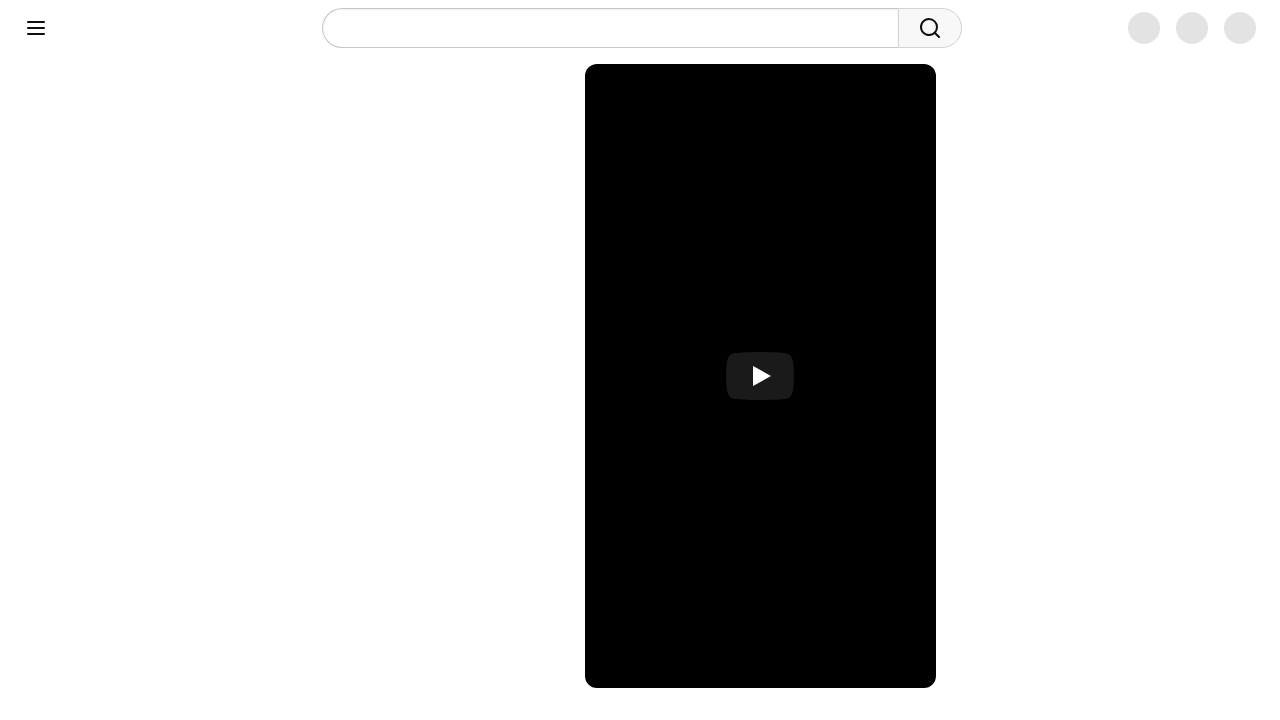

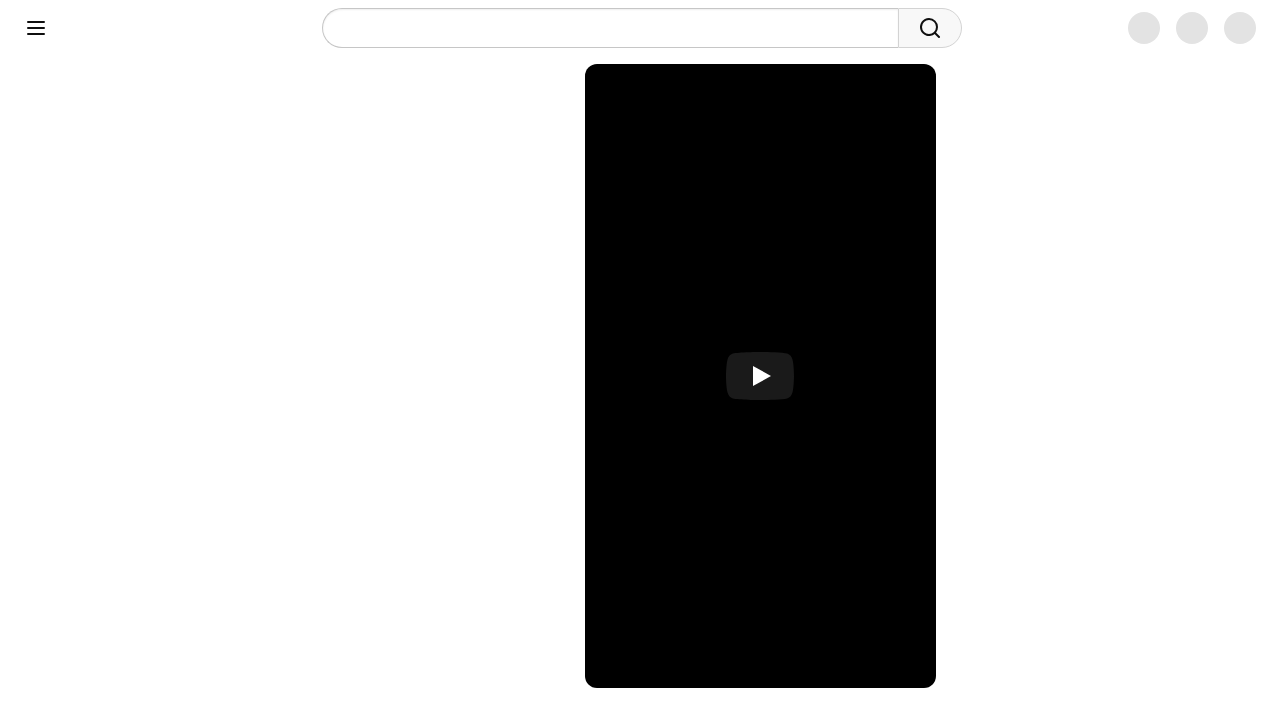